Navigates to the demoblaze e-commerce demo site and verifies that the Samsung Galaxy S6 product card with its price element is displayed on the homepage.

Starting URL: https://www.demoblaze.com

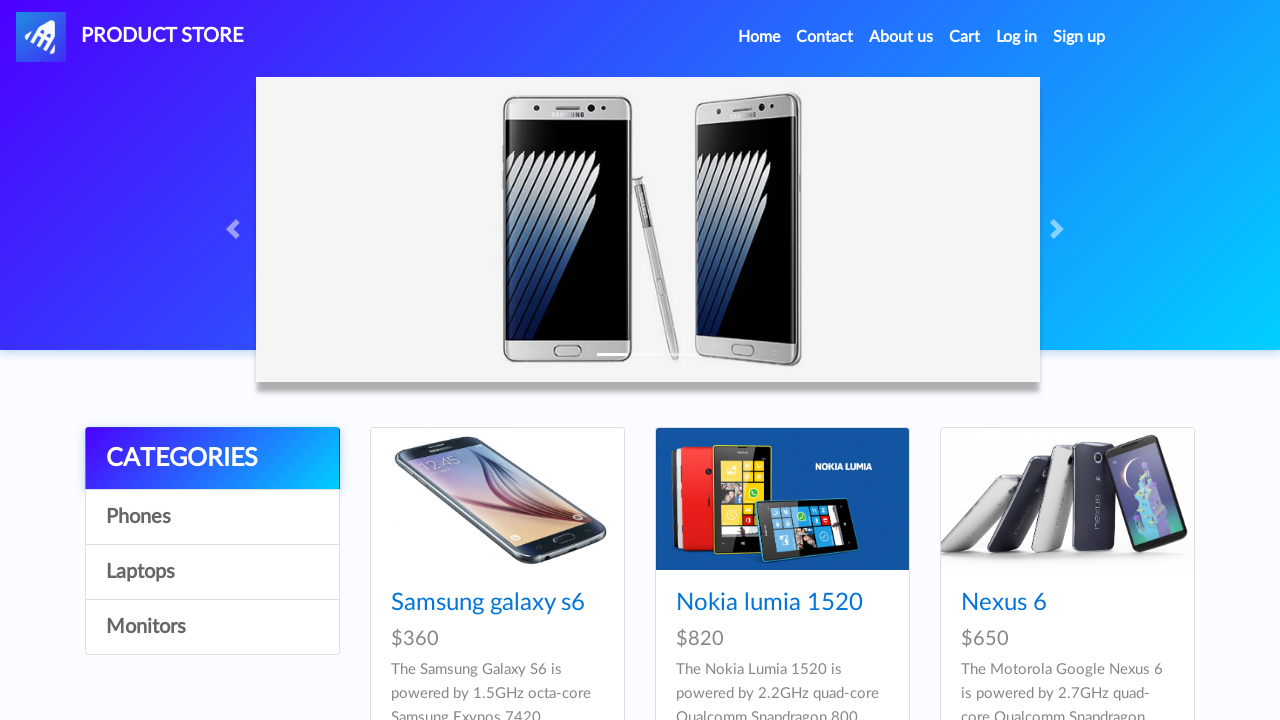

Waited for Samsung Galaxy S6 price element to load on homepage
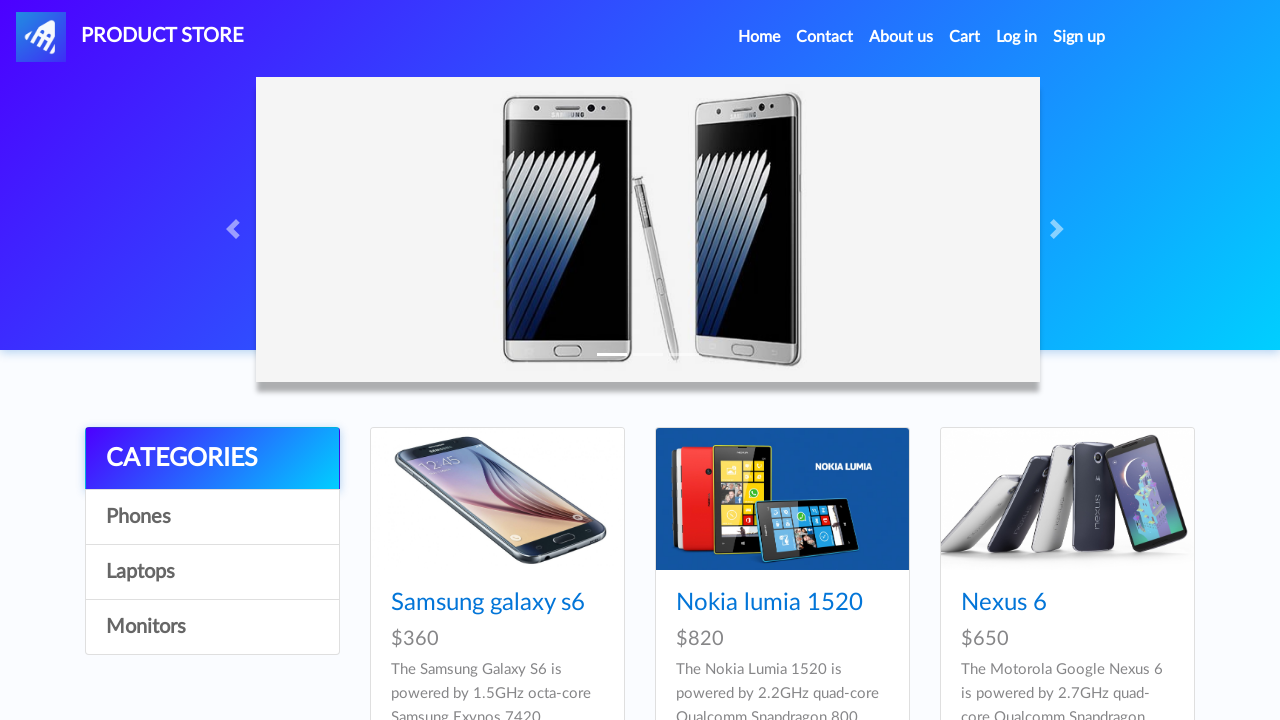

Located Samsung Galaxy S6 price element
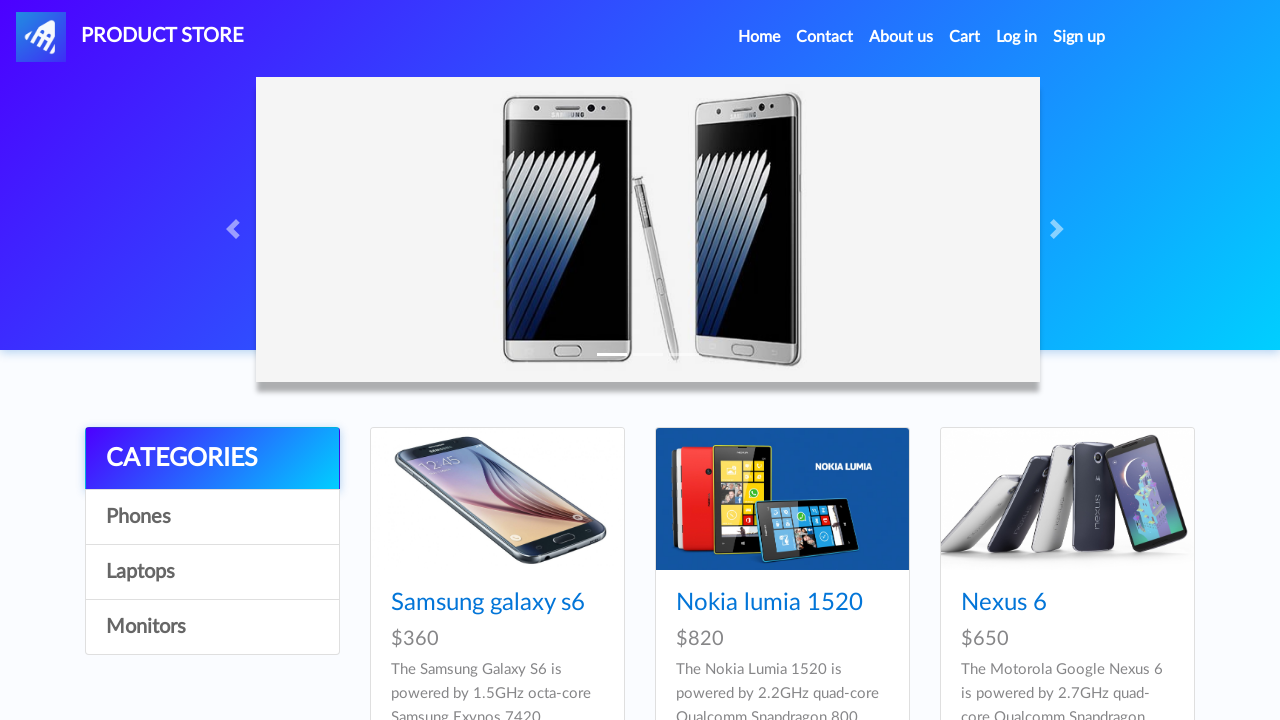

Verified Samsung Galaxy S6 price element is visible
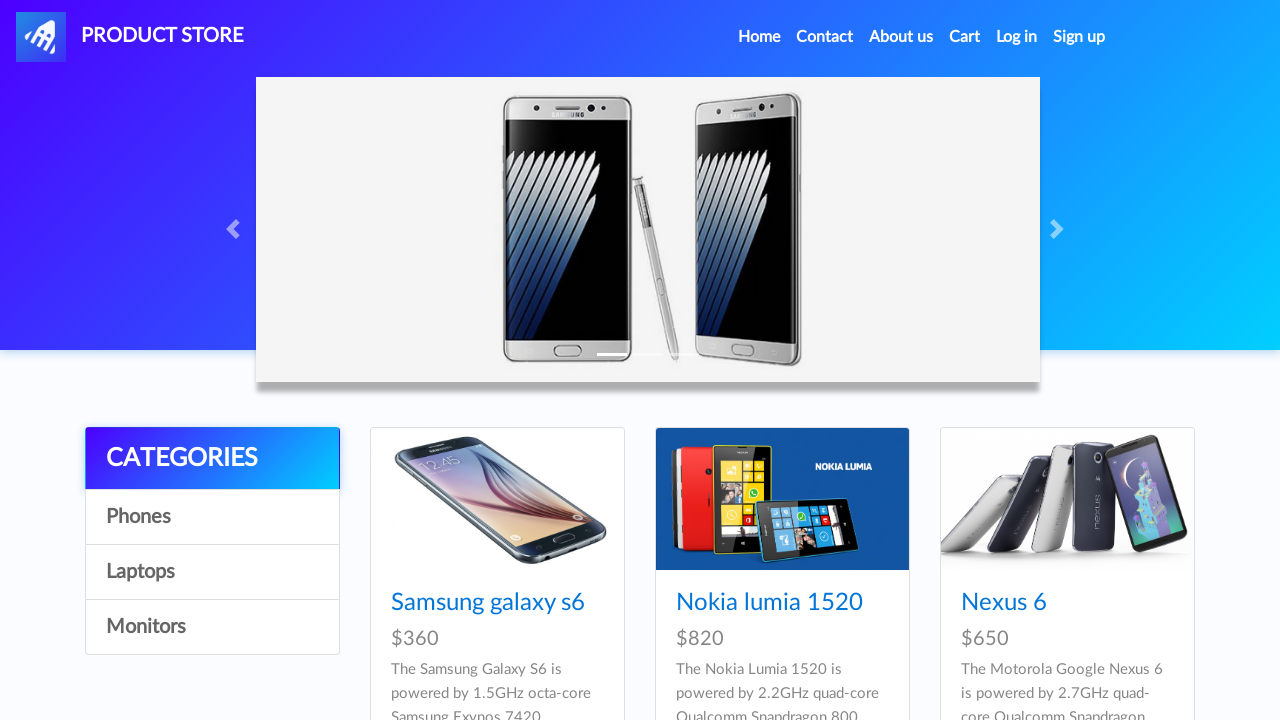

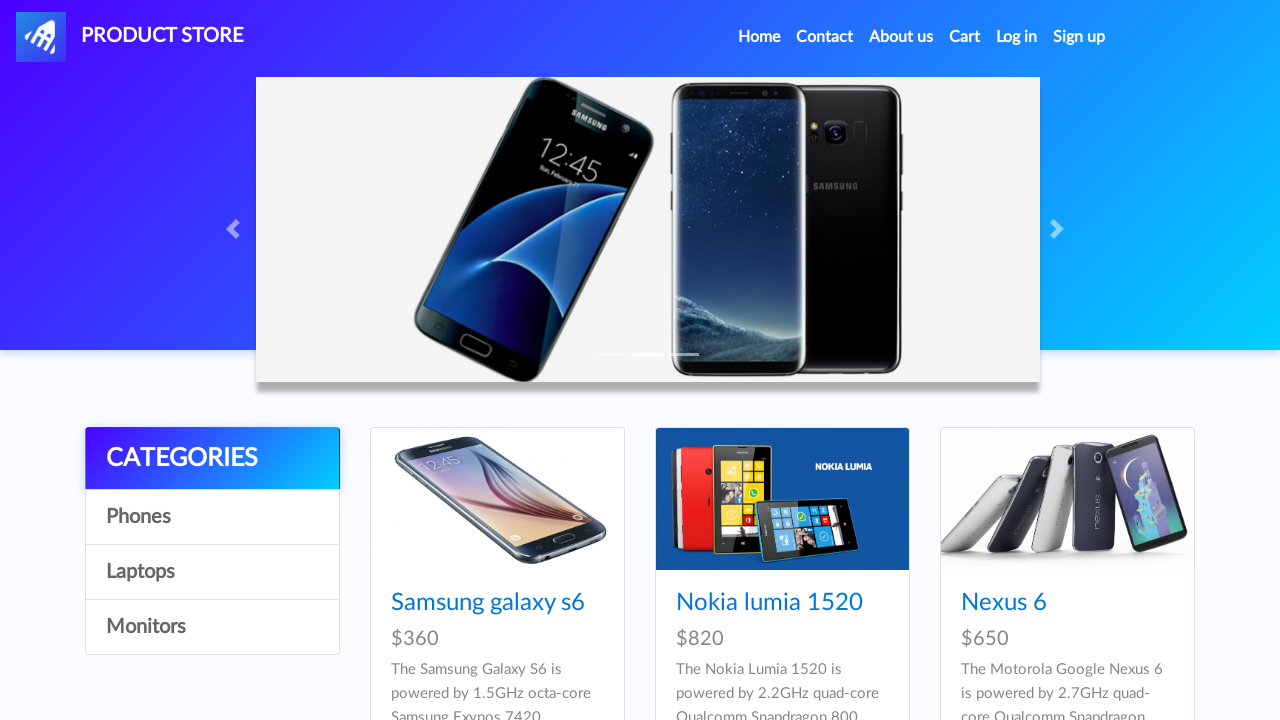